Tests that new todo items are appended to the bottom of the list by creating 3 items and verifying the count

Starting URL: https://demo.playwright.dev/todomvc

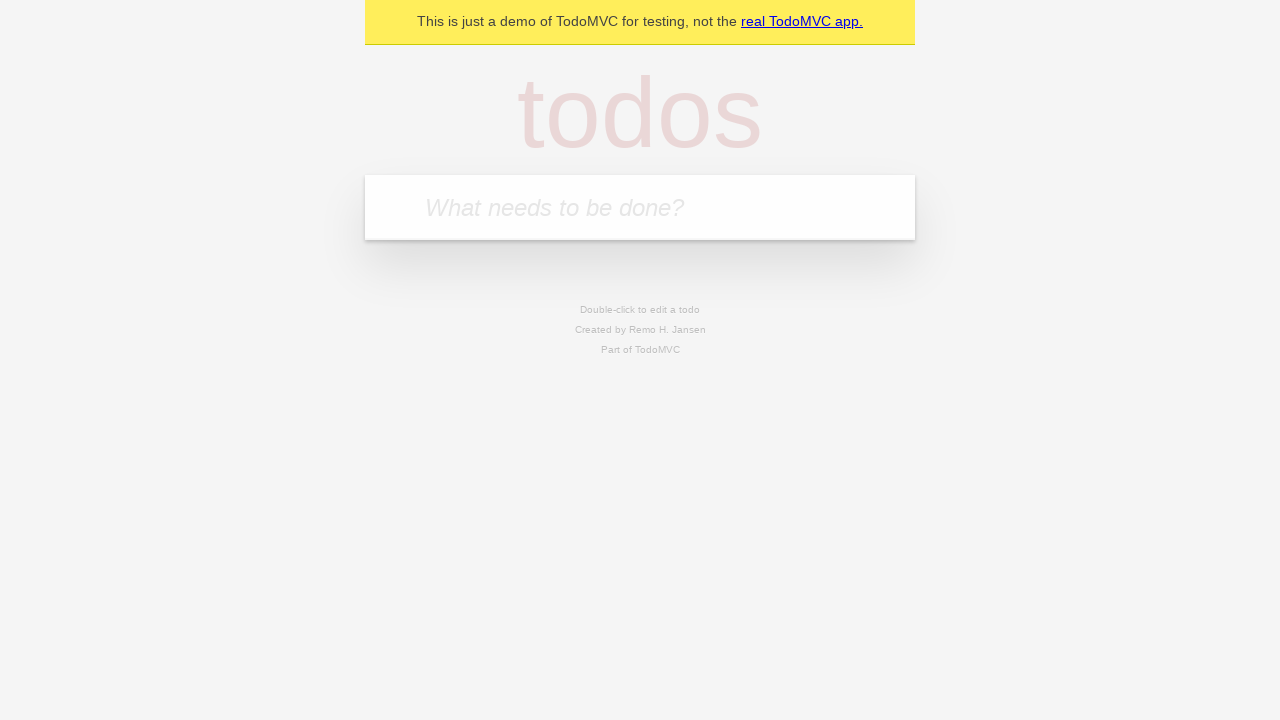

Located the 'What needs to be done?' input field
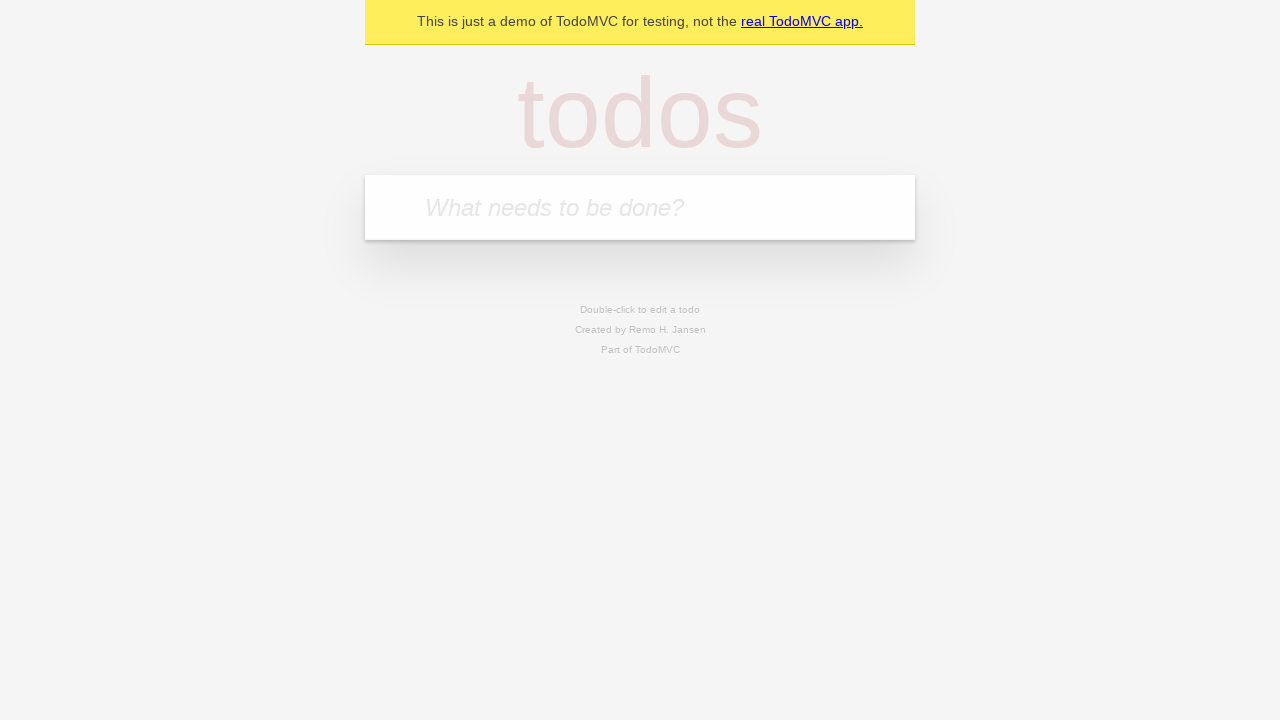

Filled first todo item with 'buy some cheese' on internal:attr=[placeholder="What needs to be done?"i]
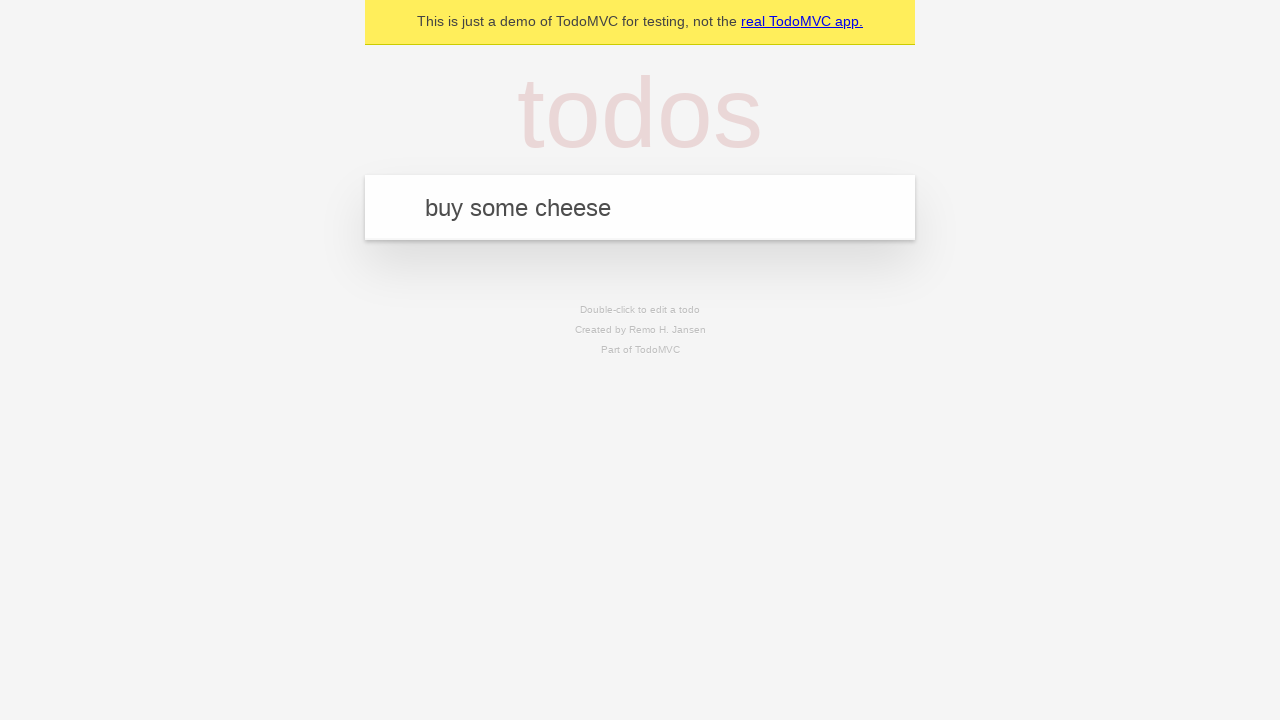

Pressed Enter to create first todo item on internal:attr=[placeholder="What needs to be done?"i]
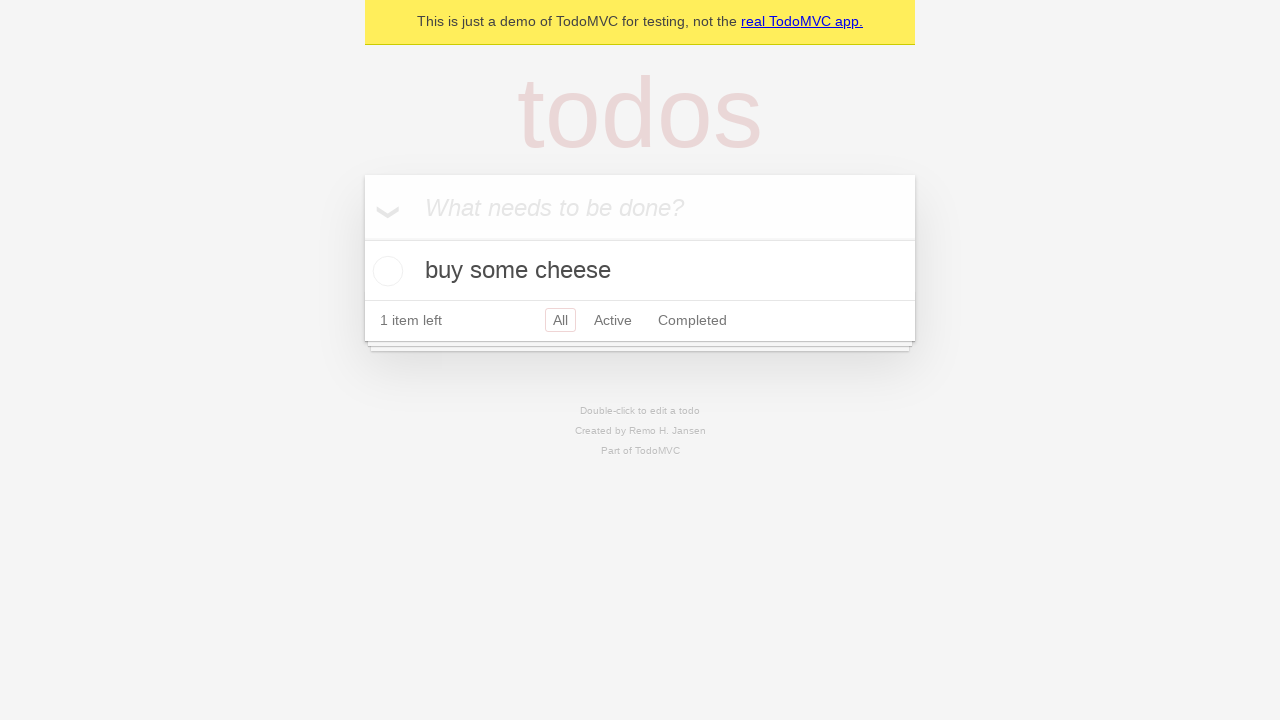

Filled second todo item with 'feed the cat' on internal:attr=[placeholder="What needs to be done?"i]
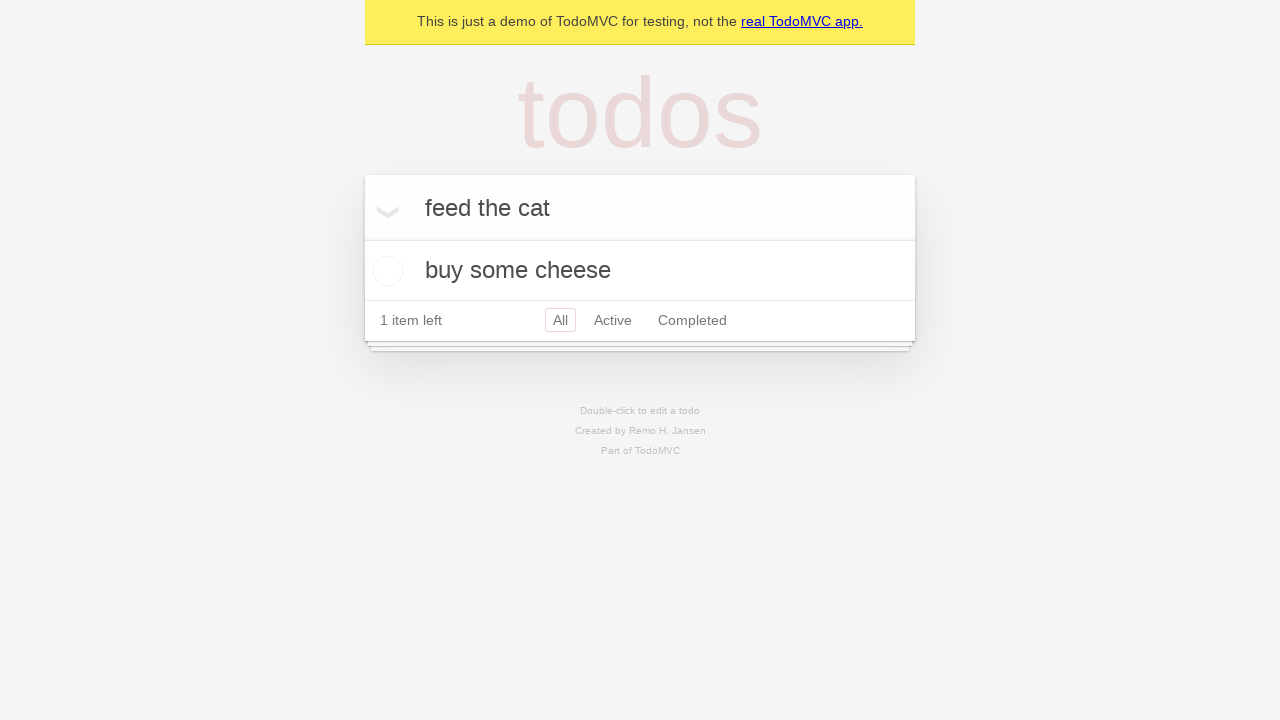

Pressed Enter to create second todo item on internal:attr=[placeholder="What needs to be done?"i]
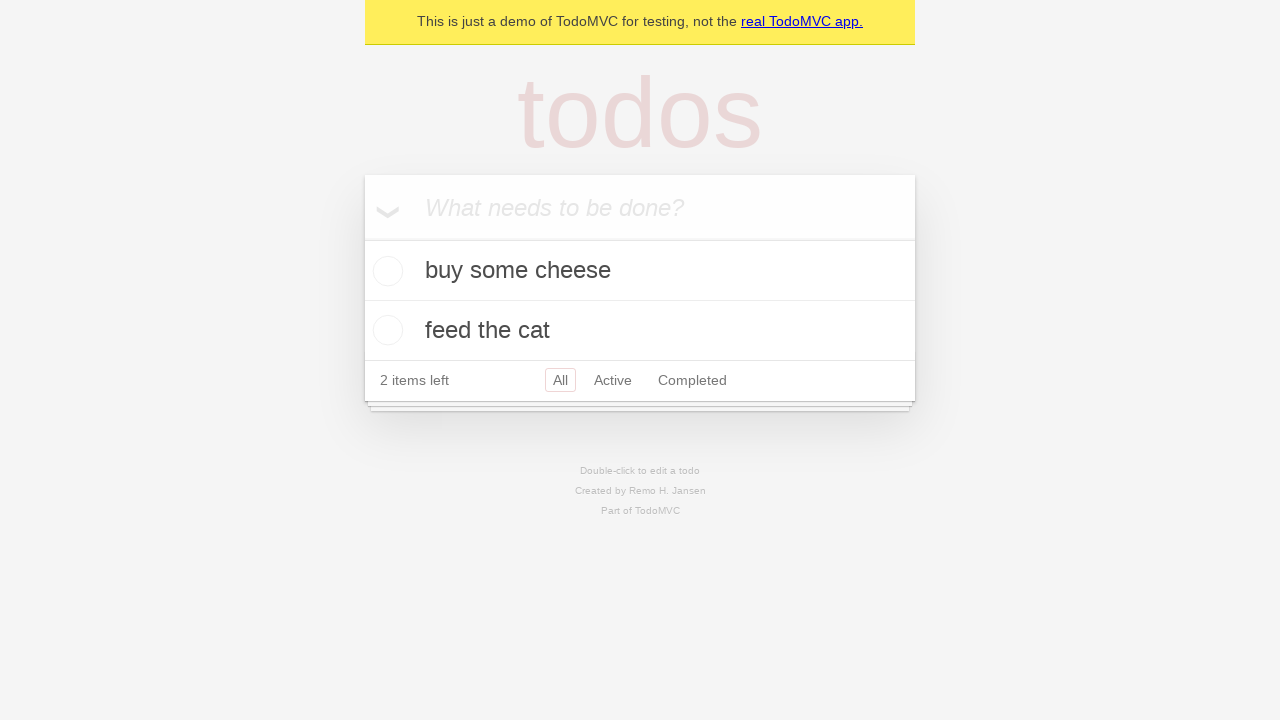

Filled third todo item with 'book a doctors appointment' on internal:attr=[placeholder="What needs to be done?"i]
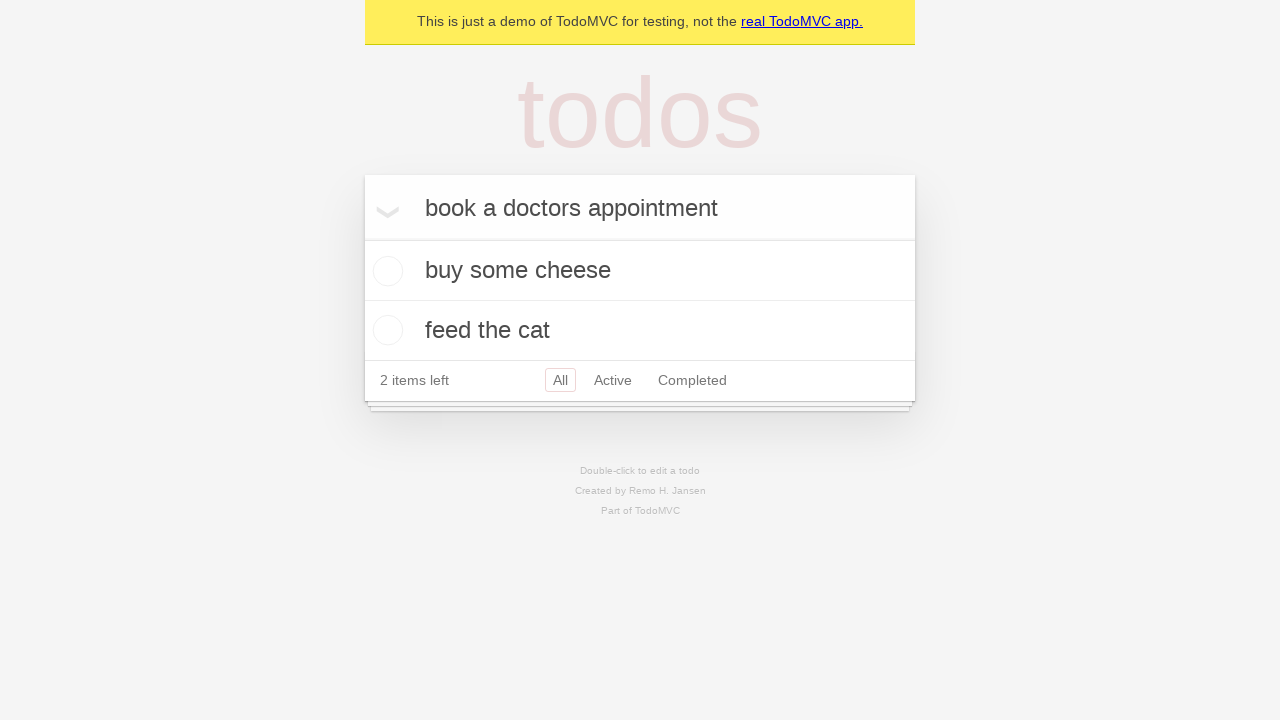

Pressed Enter to create third todo item on internal:attr=[placeholder="What needs to be done?"i]
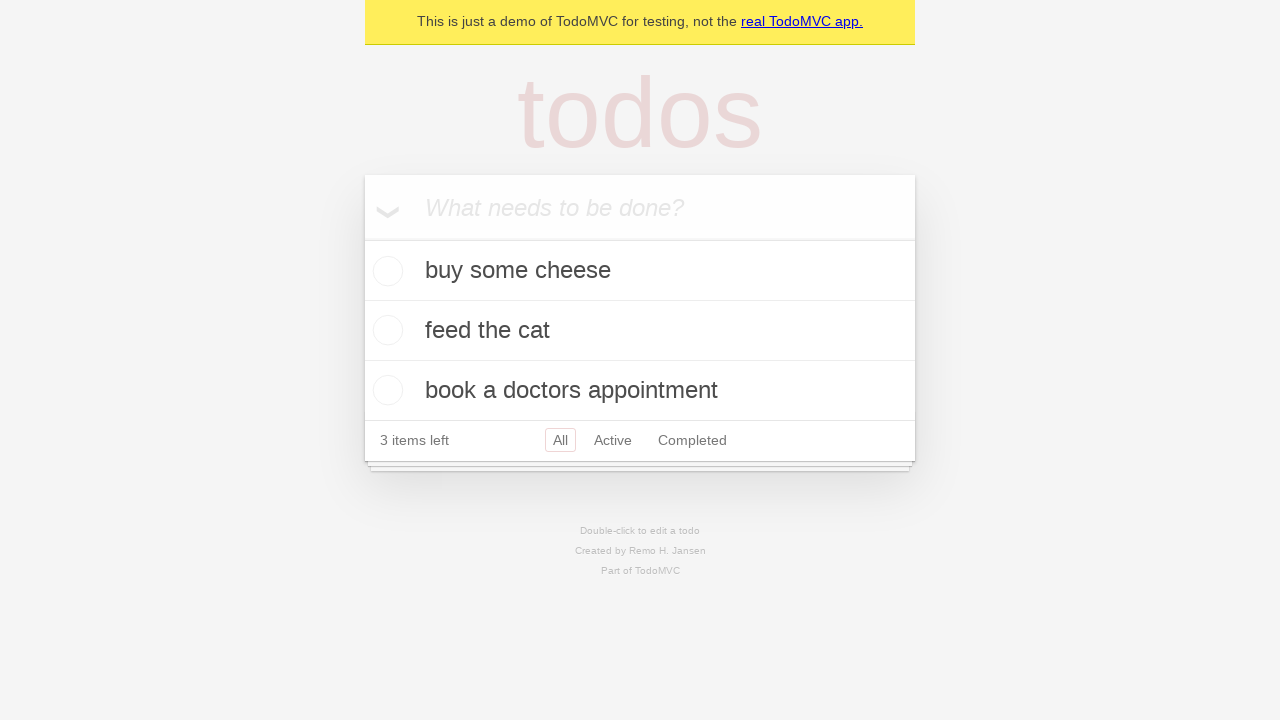

Verified that all 3 todo items were successfully added to the list
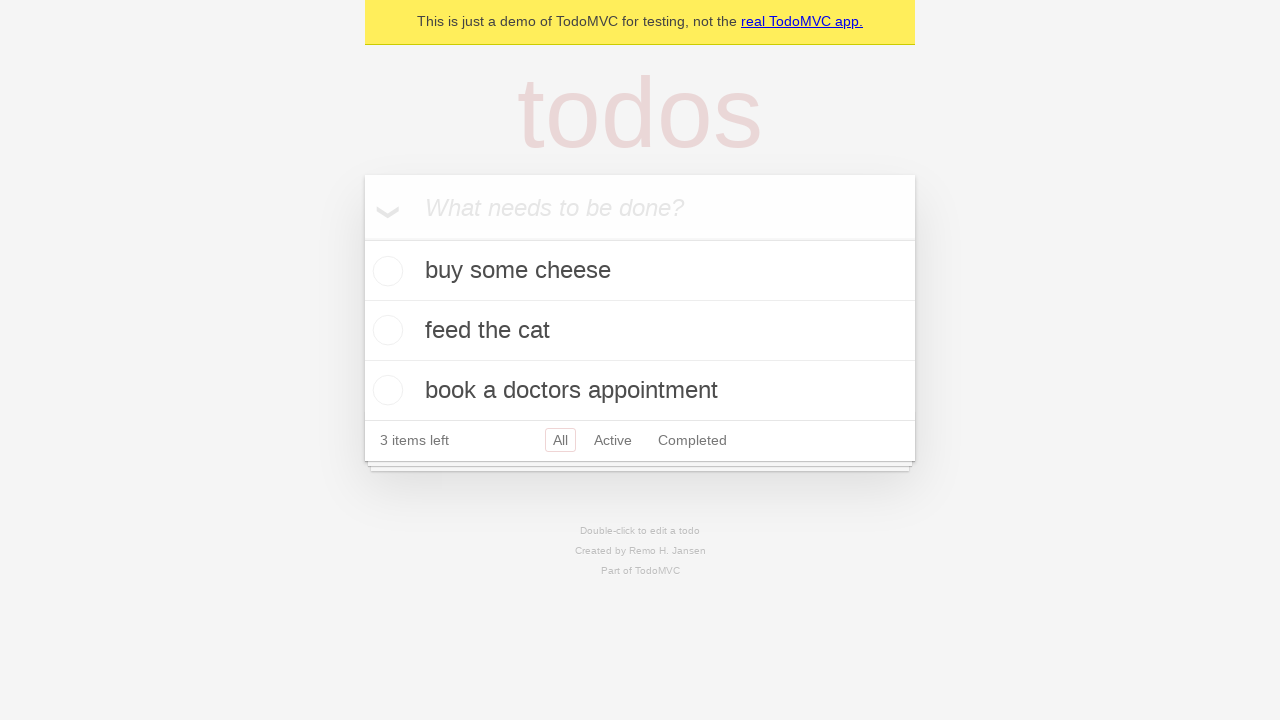

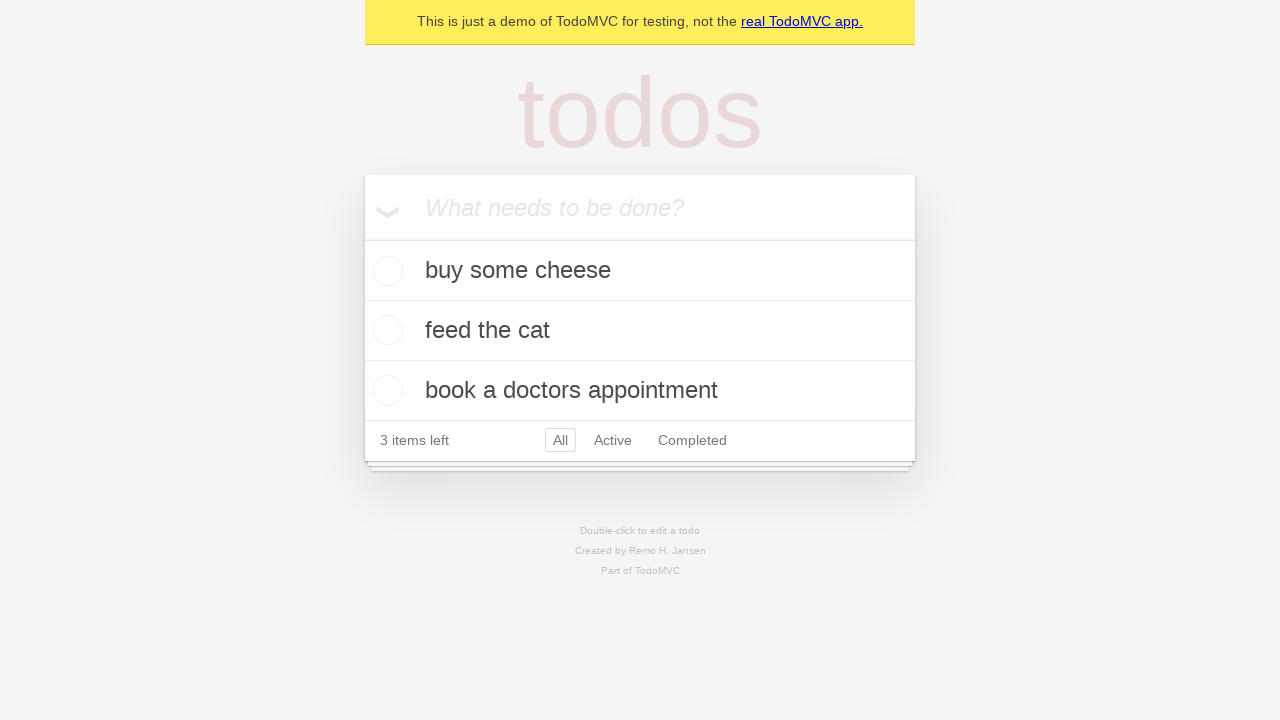